Navigates to GoDaddy India homepage and validates that the page loads by retrieving and verifying the page title exists.

Starting URL: https://www.godaddy.com/en-in

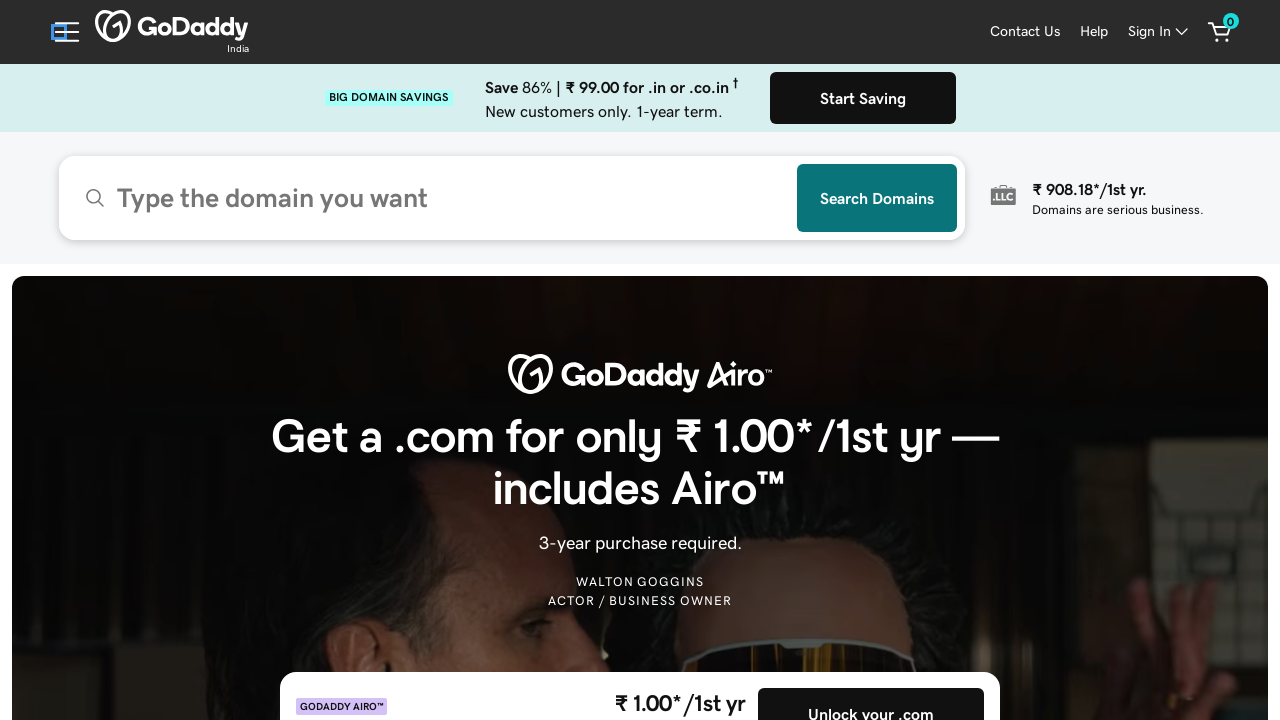

Retrieved page title from GoDaddy India homepage
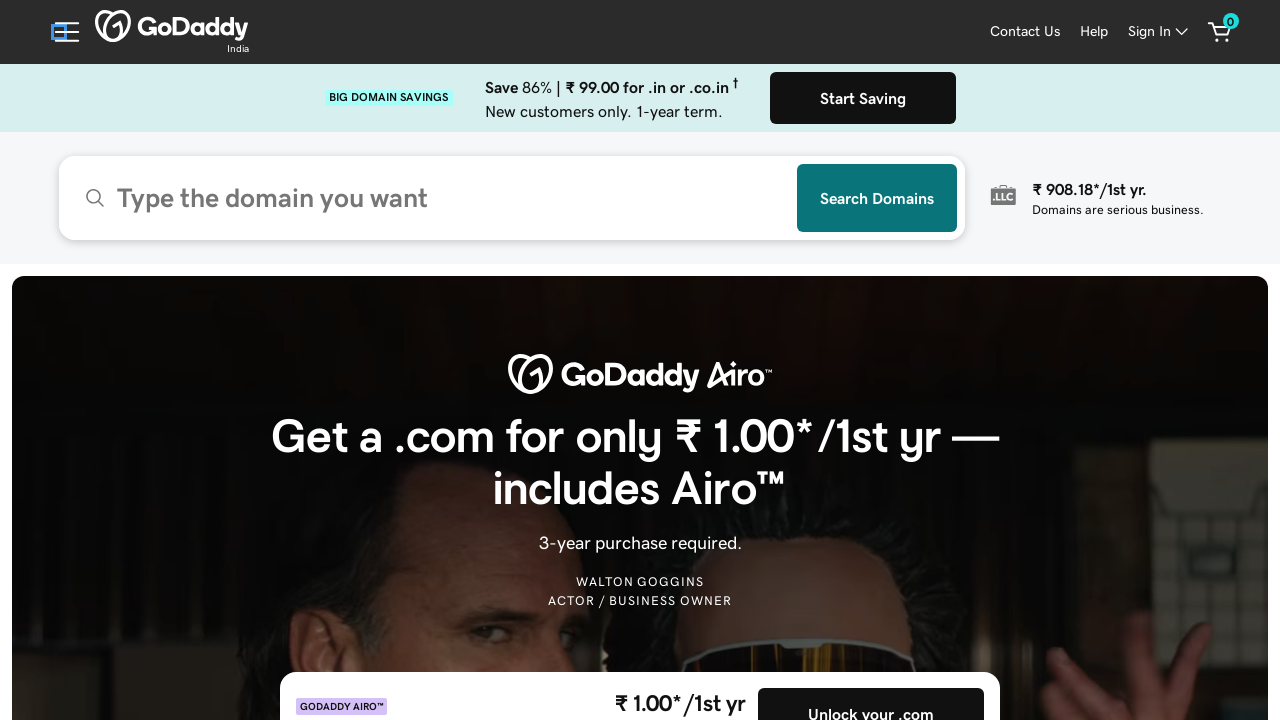

Printed page title to console
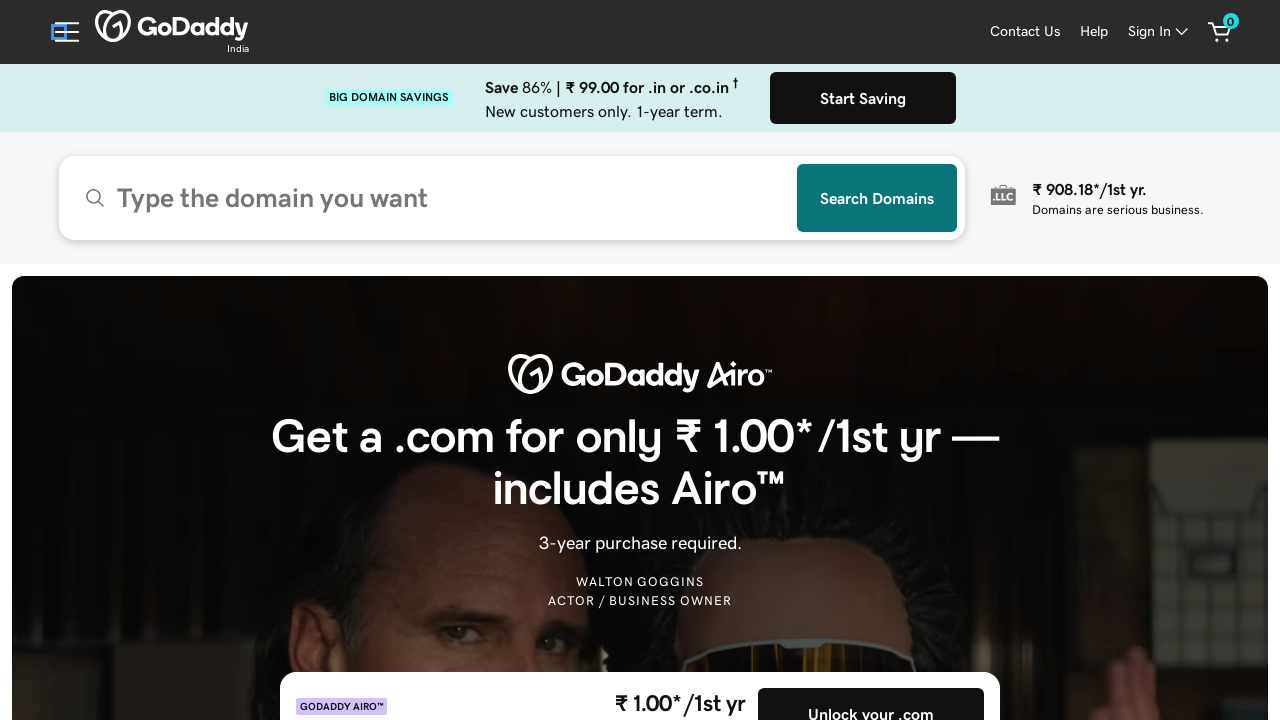

Validated that page title is not empty - page loaded successfully
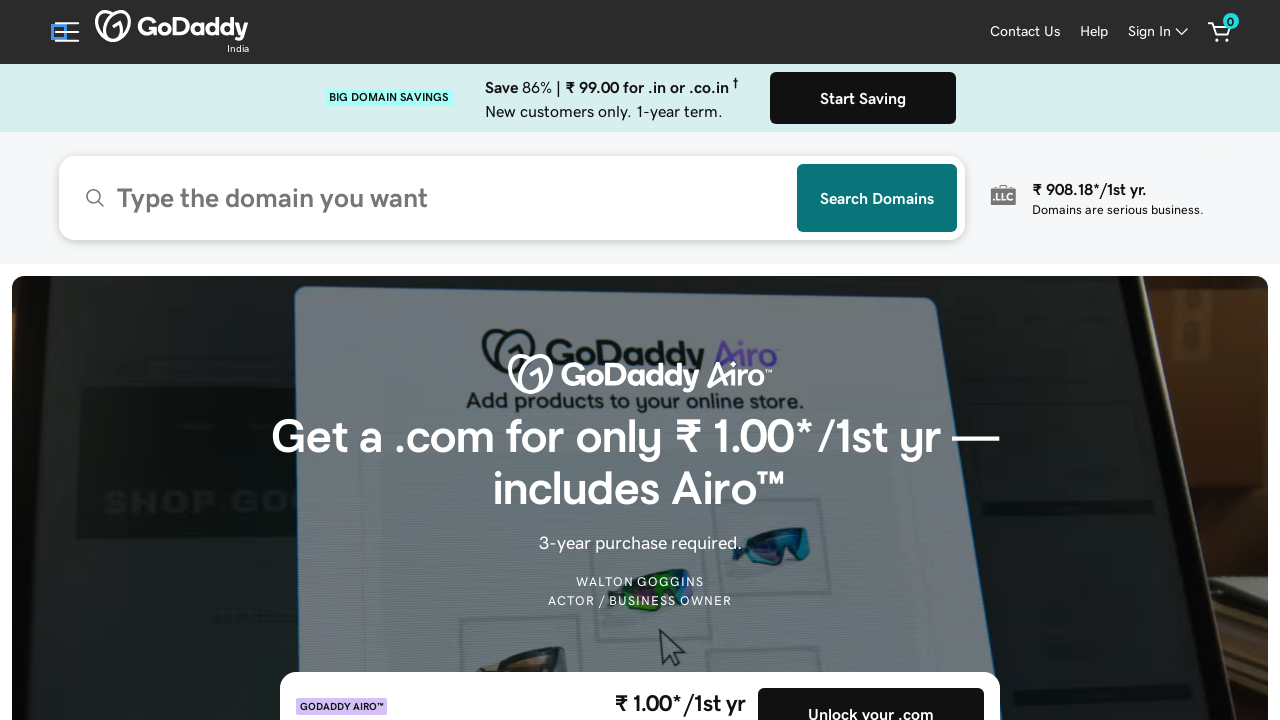

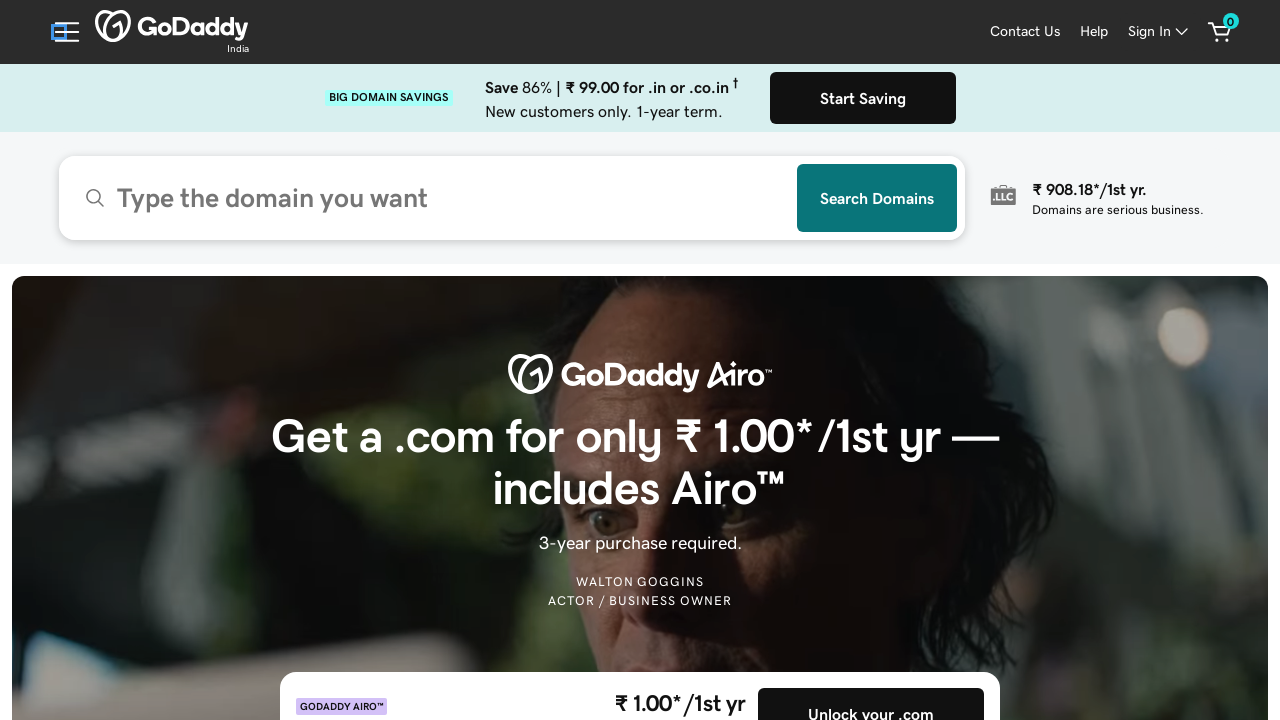